Tests autocomplete dropdown functionality by typing partial text and selecting a specific country from the suggestions

Starting URL: https://www.rahulshettyacademy.com/AutomationPractice/

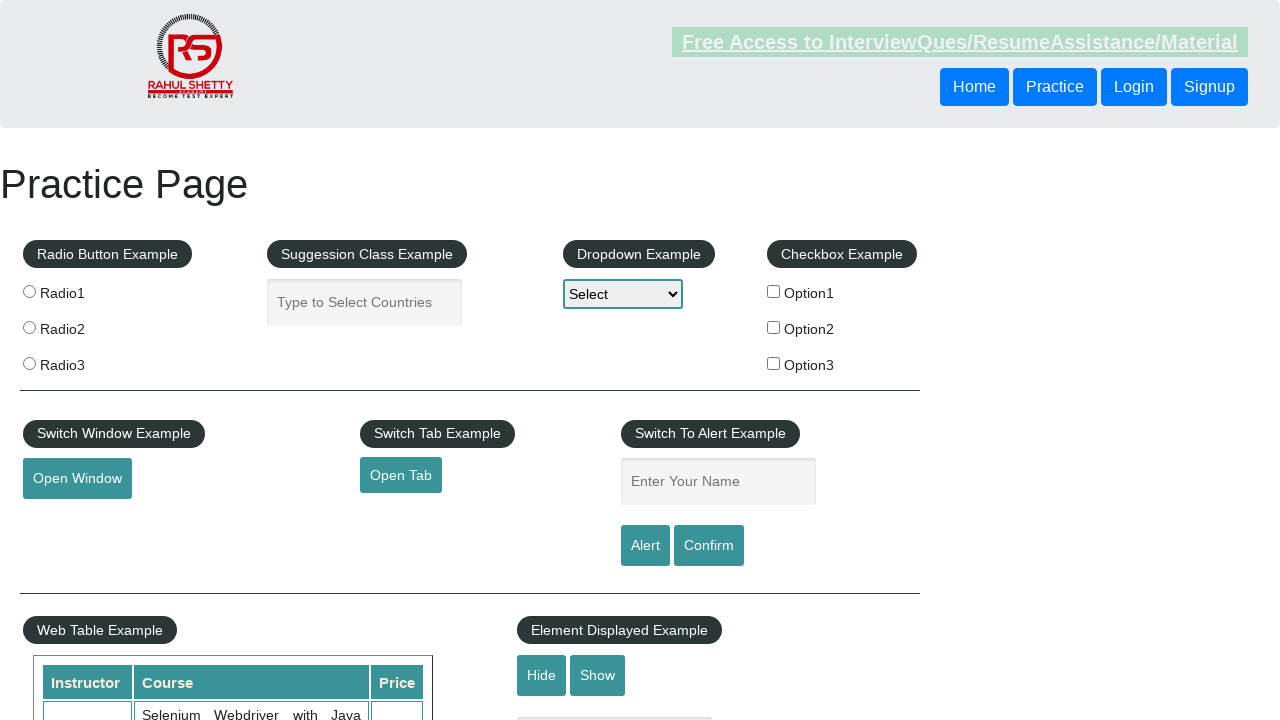

Typed 'aus' in autocomplete field to trigger dropdown suggestions on #autocomplete
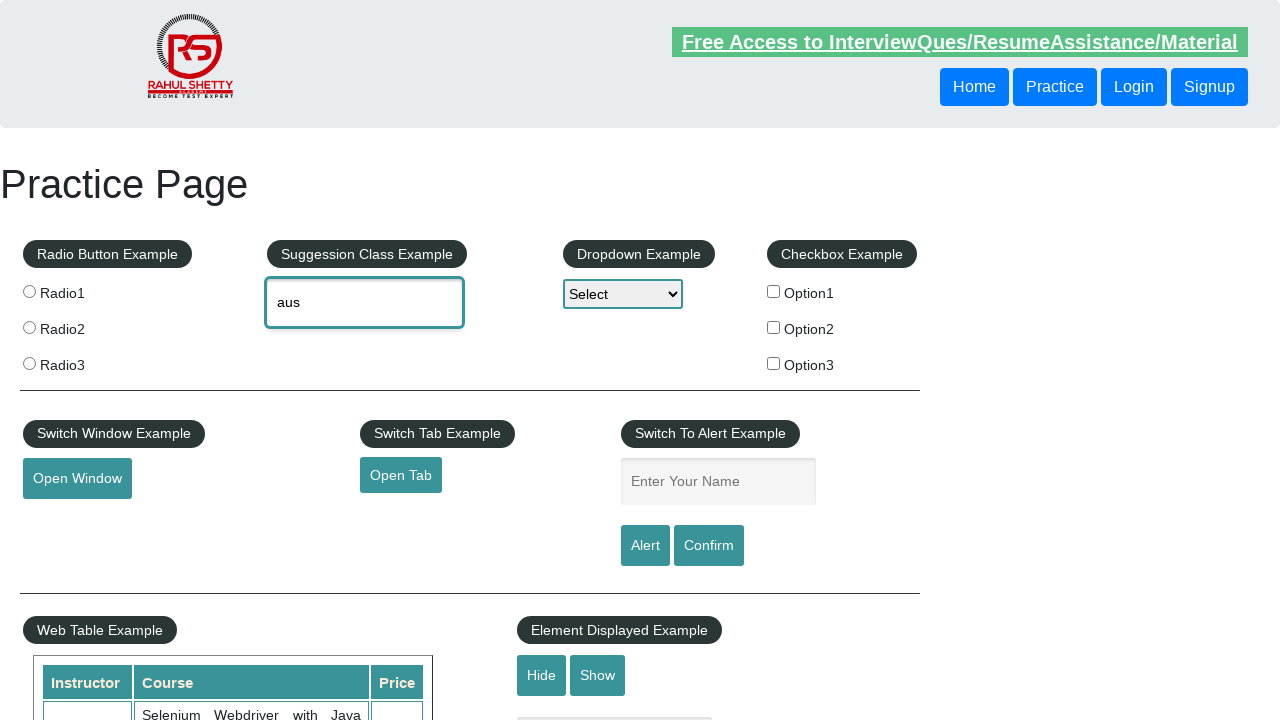

Autocomplete dropdown suggestions loaded
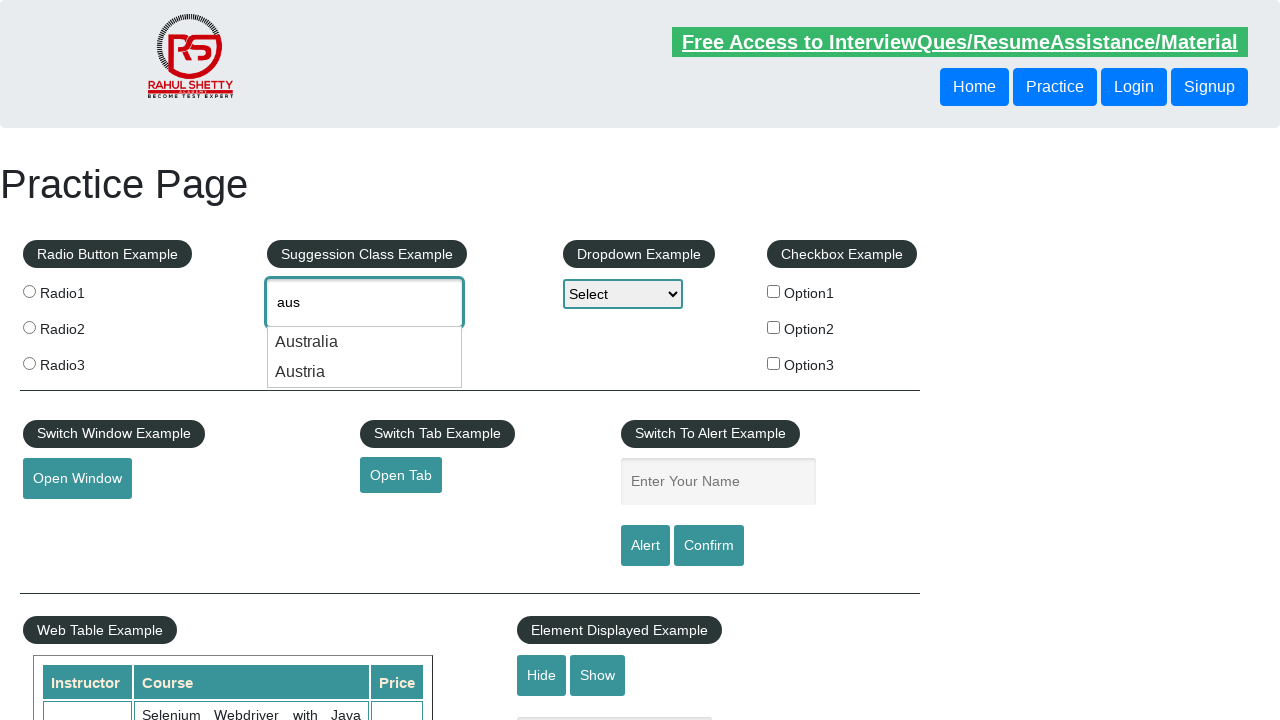

Retrieved all dropdown suggestion items
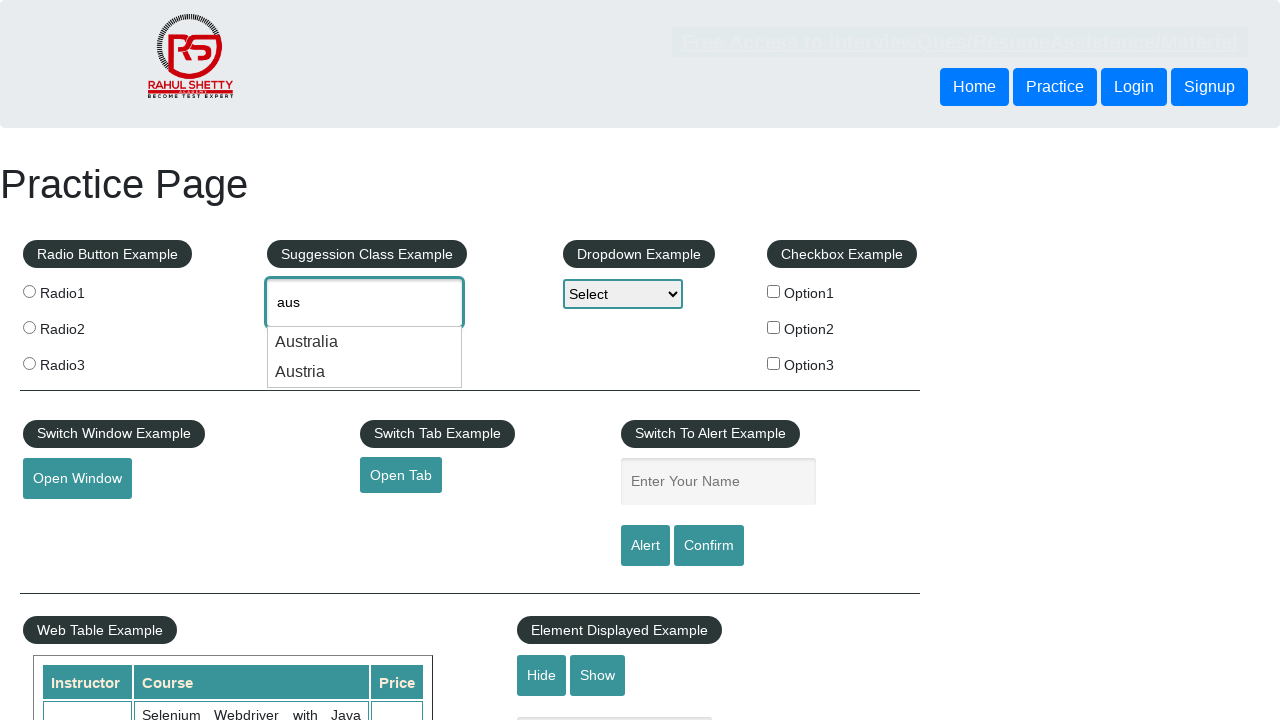

Selected 'Austria' from the dropdown suggestions at (365, 372) on li.ui-menu-item div >> nth=1
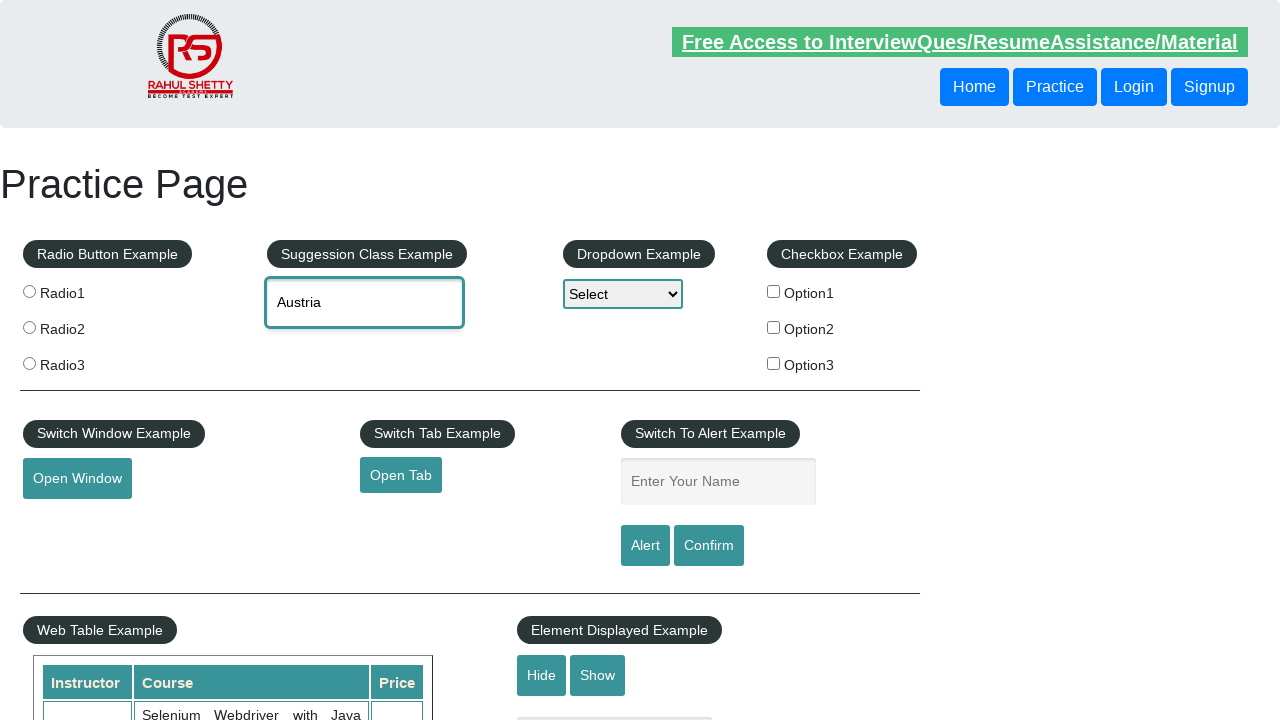

Retrieved selected value from autocomplete field: 'None'
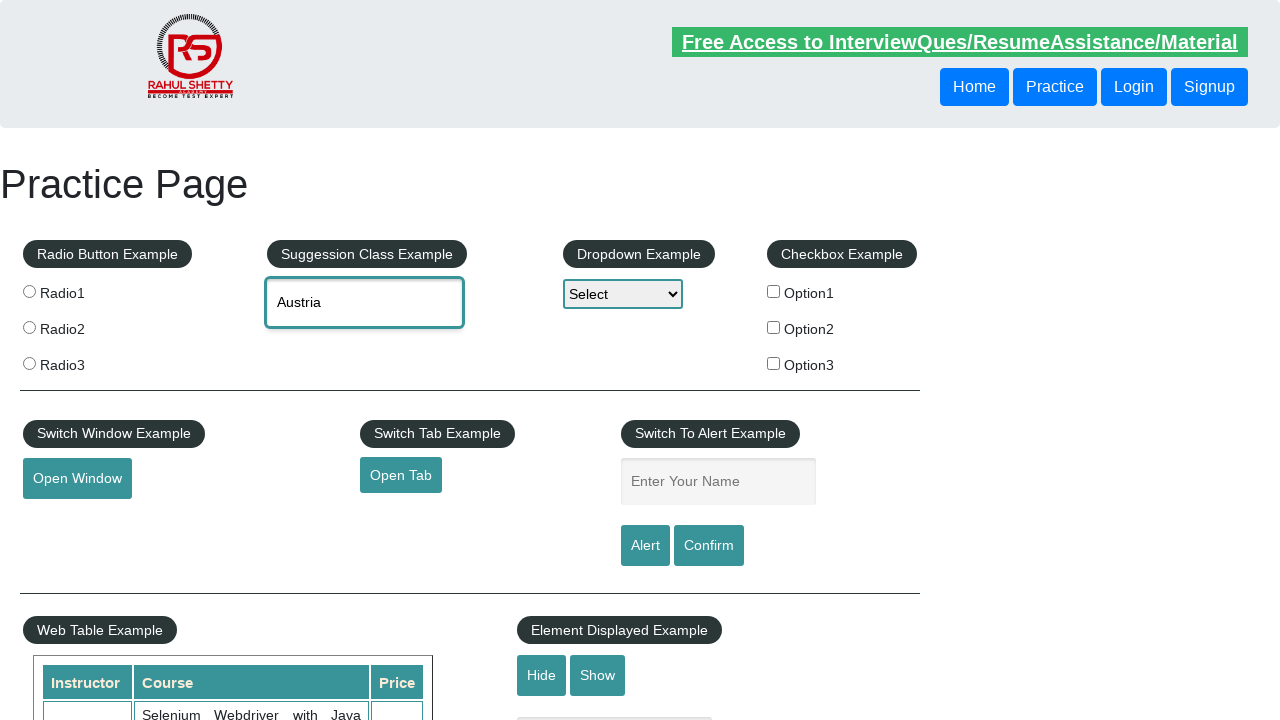

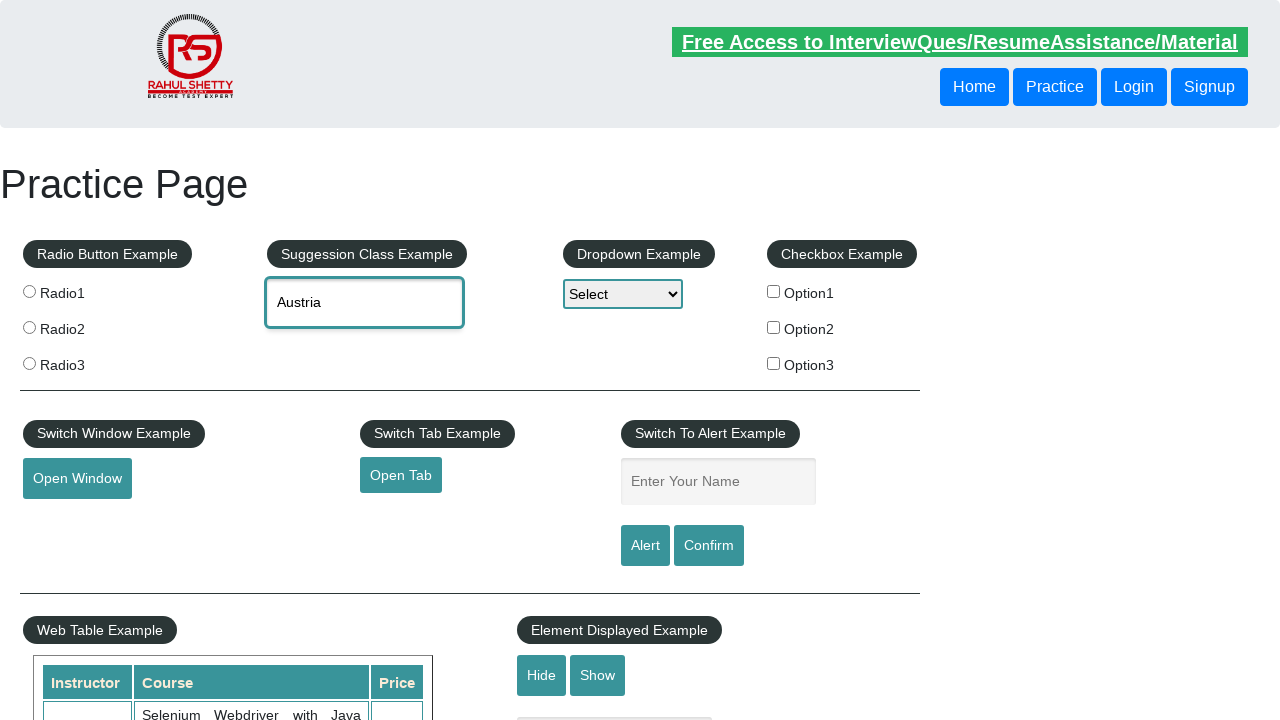